Tests marking all todo items as completed using the toggle all checkbox

Starting URL: https://demo.playwright.dev/todomvc

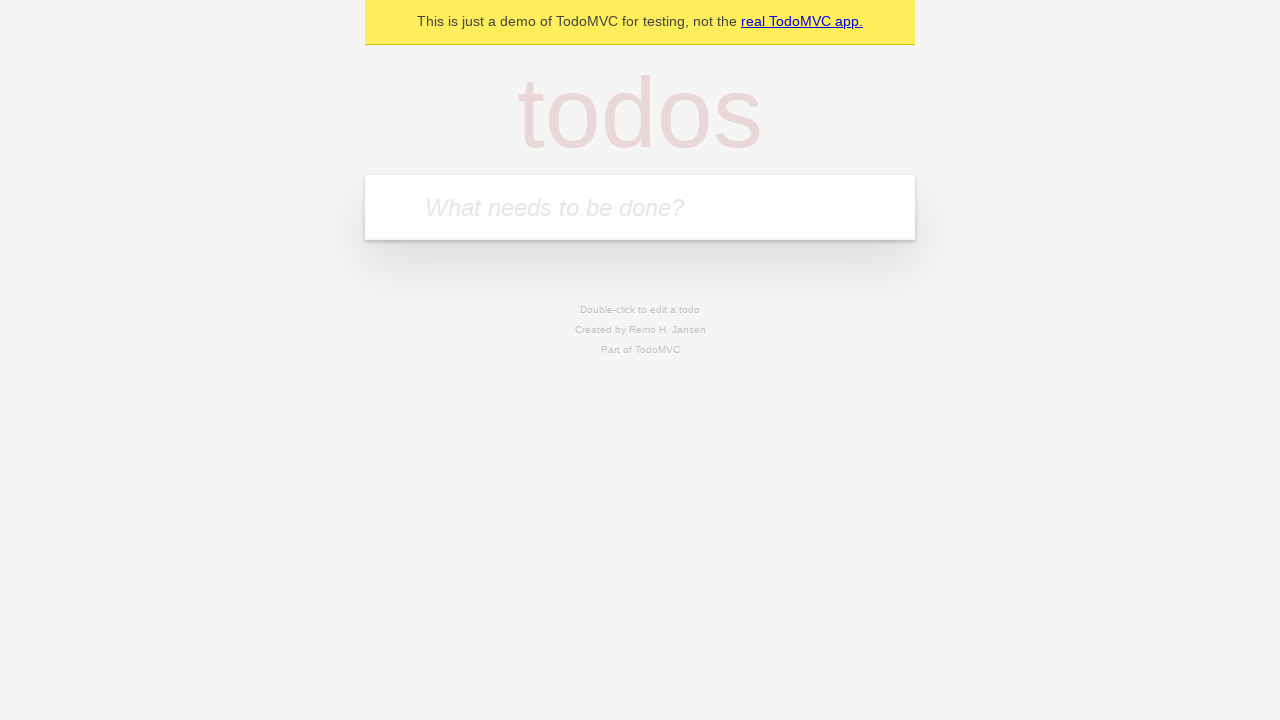

Located the todo input field
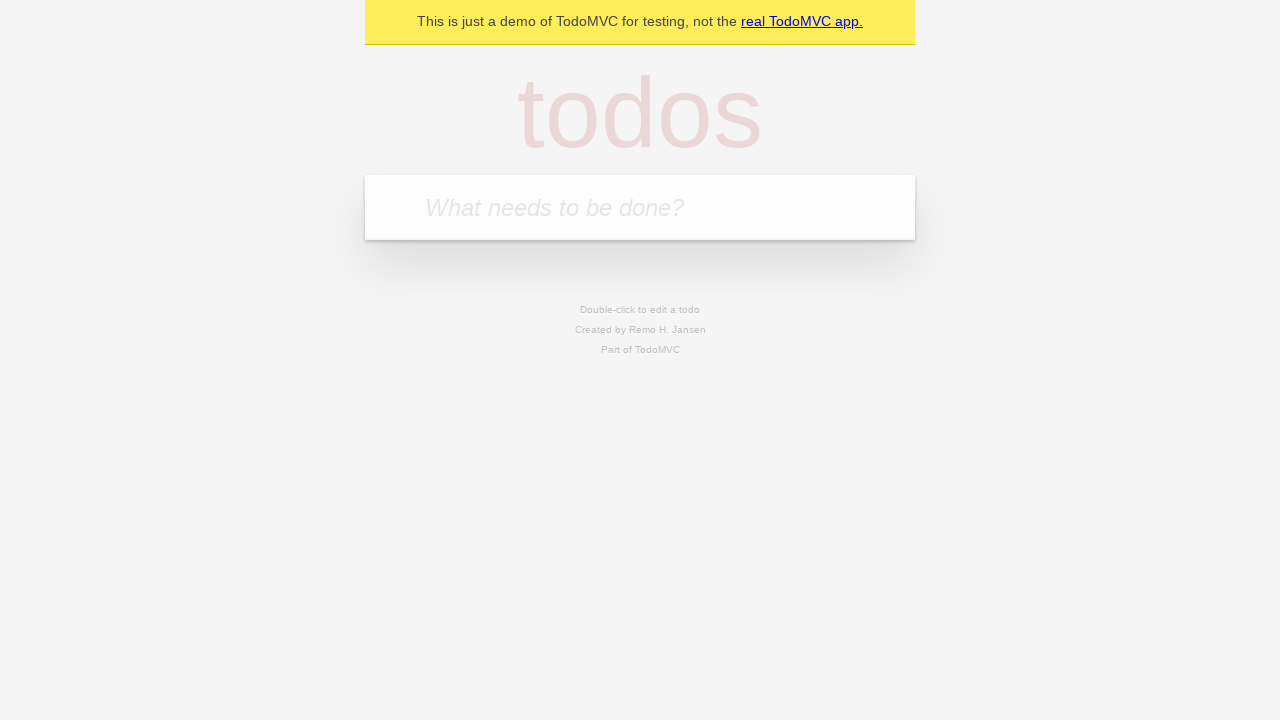

Filled first todo item: 'buy some cheese' on internal:attr=[placeholder="What needs to be done?"i]
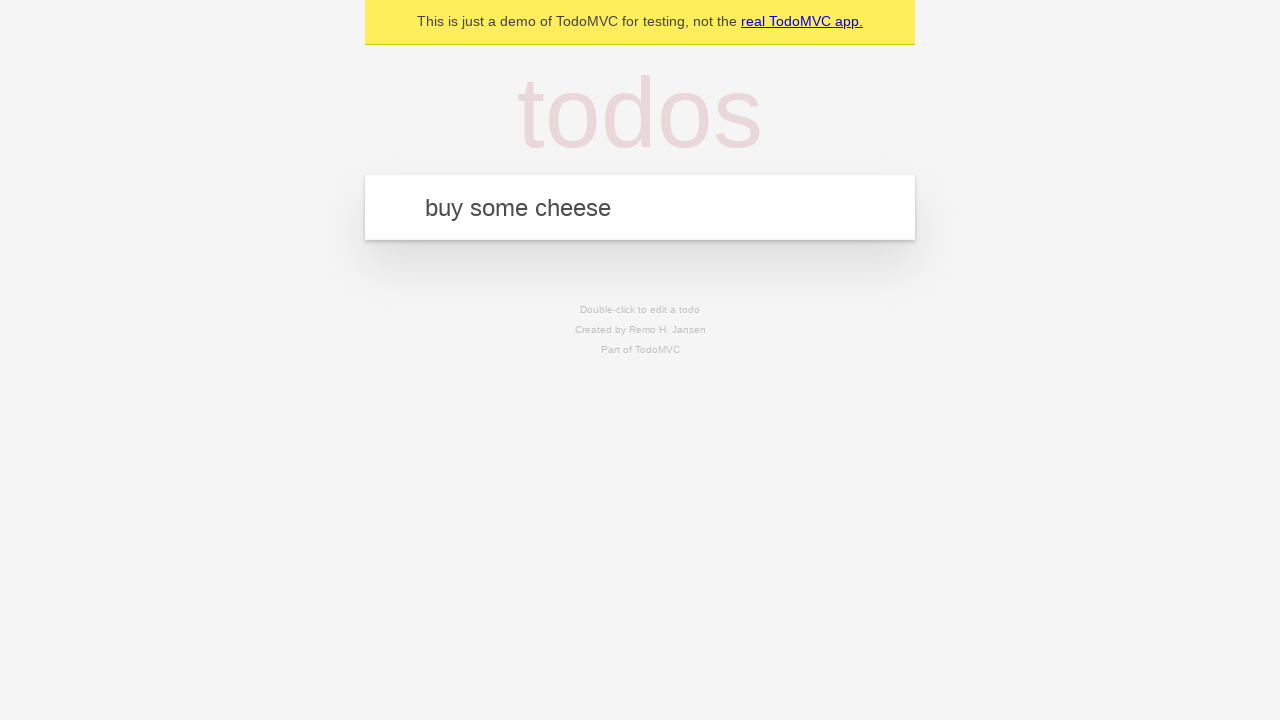

Pressed Enter to create first todo on internal:attr=[placeholder="What needs to be done?"i]
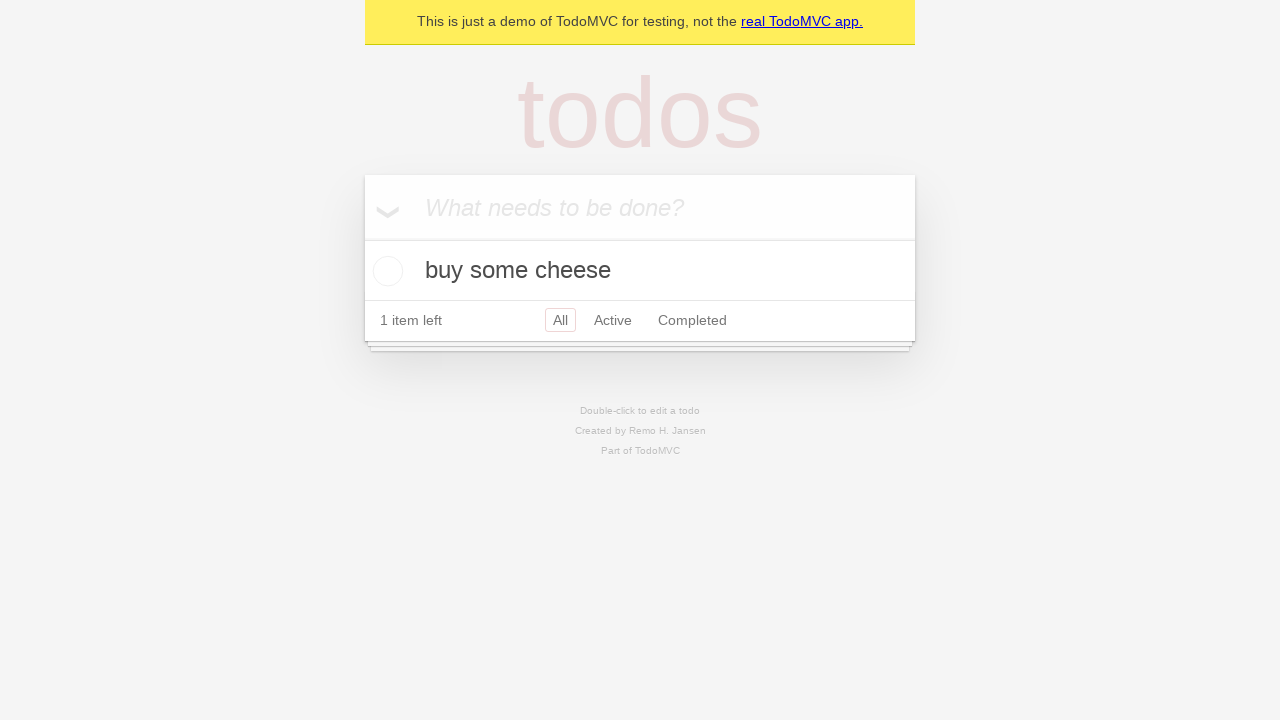

Filled second todo item: 'feed the cat' on internal:attr=[placeholder="What needs to be done?"i]
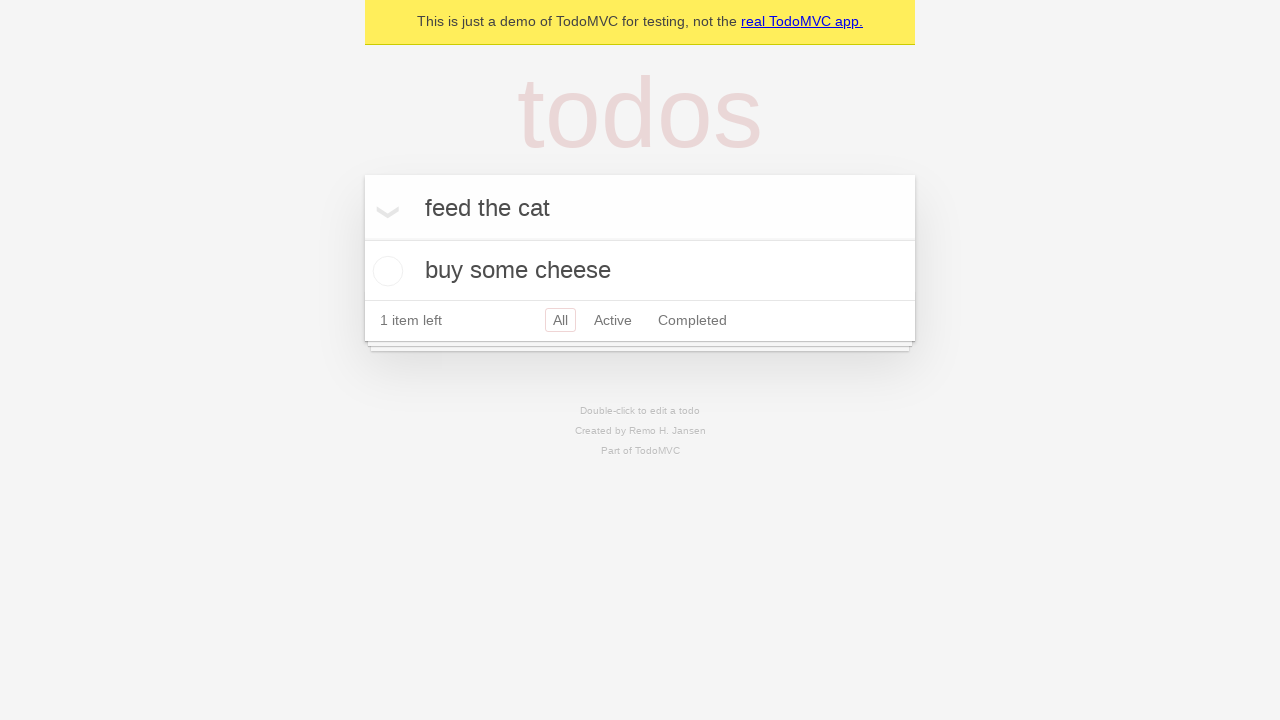

Pressed Enter to create second todo on internal:attr=[placeholder="What needs to be done?"i]
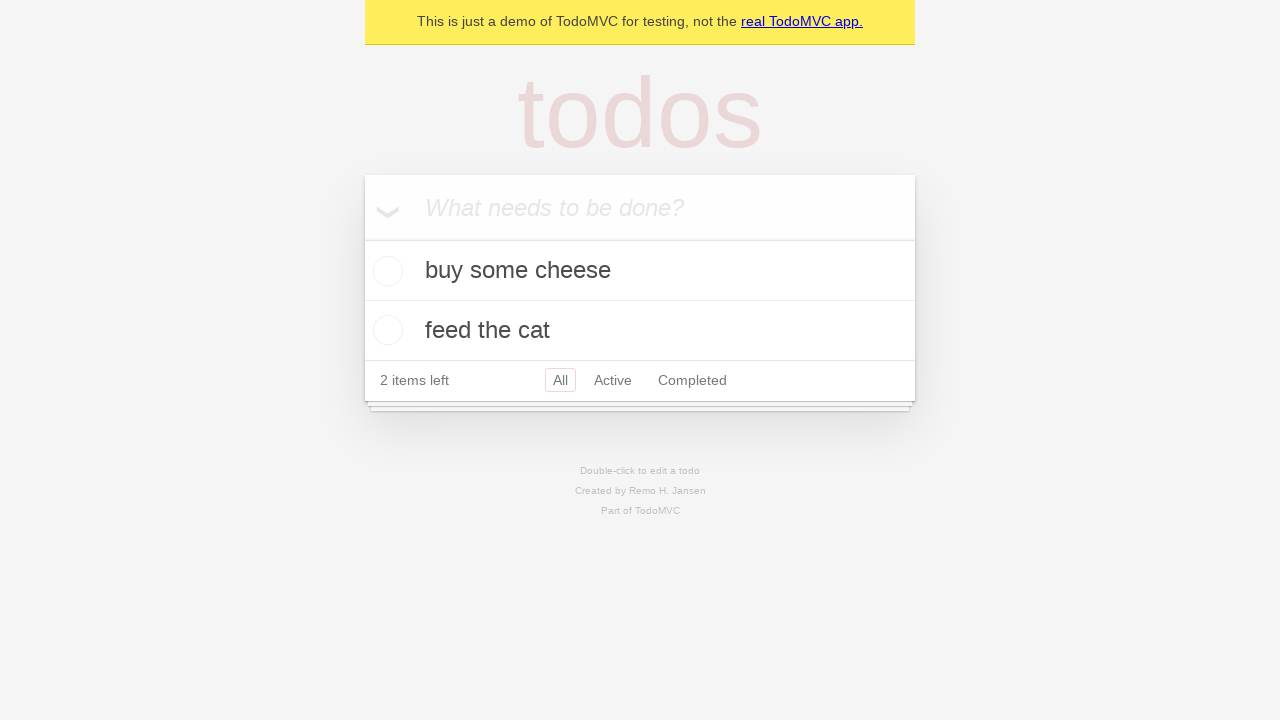

Filled third todo item: 'book a doctors appointment' on internal:attr=[placeholder="What needs to be done?"i]
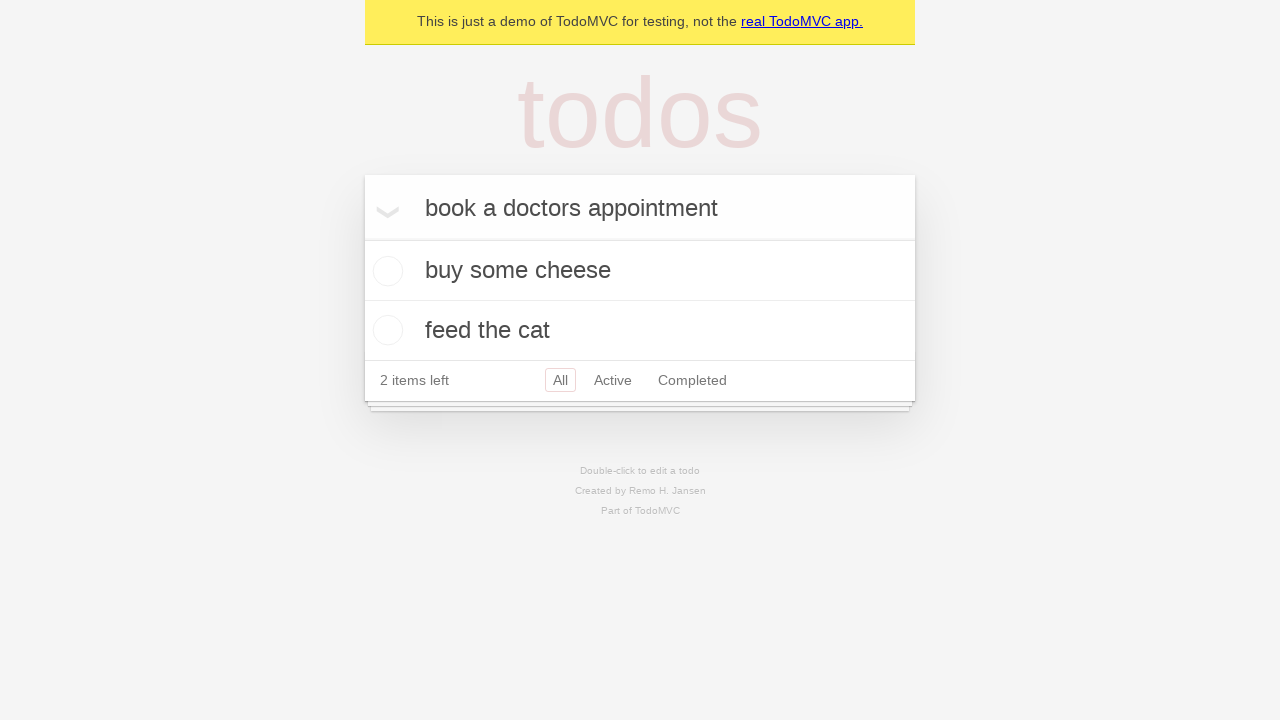

Pressed Enter to create third todo on internal:attr=[placeholder="What needs to be done?"i]
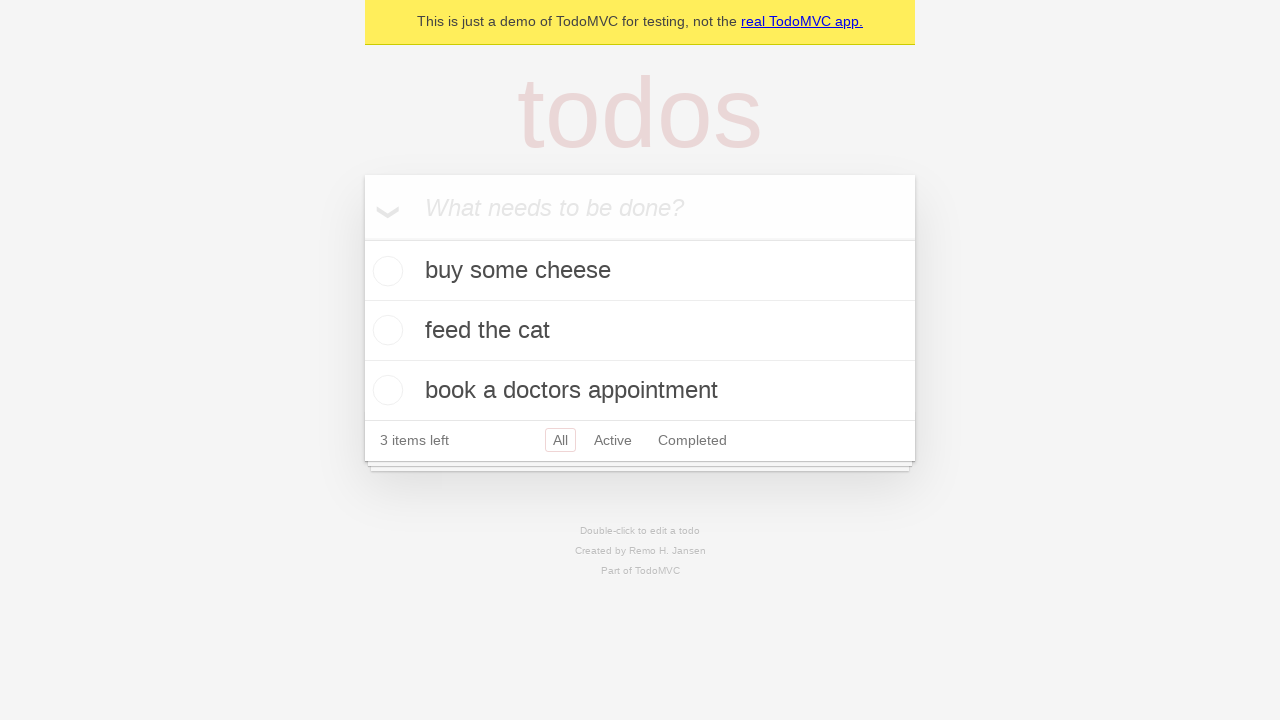

Clicked 'Mark all as complete' checkbox to toggle all todos as completed at (362, 238) on internal:label="Mark all as complete"i
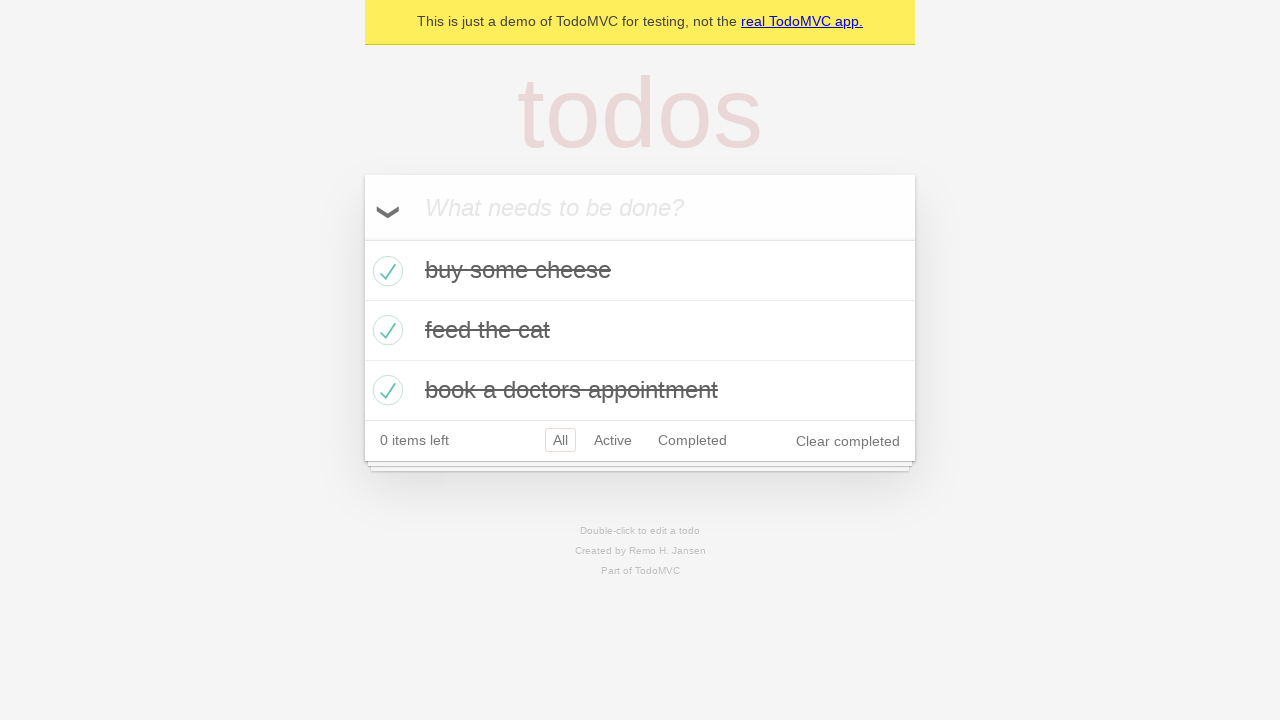

All todo items marked as completed
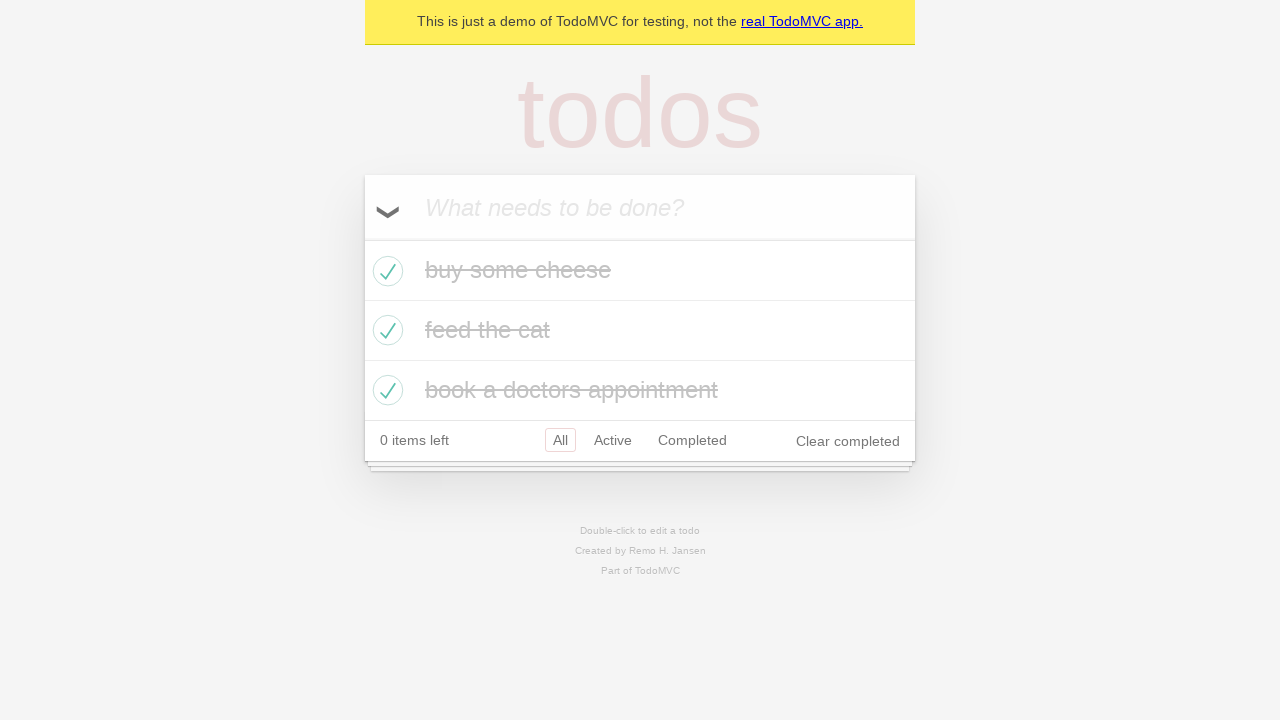

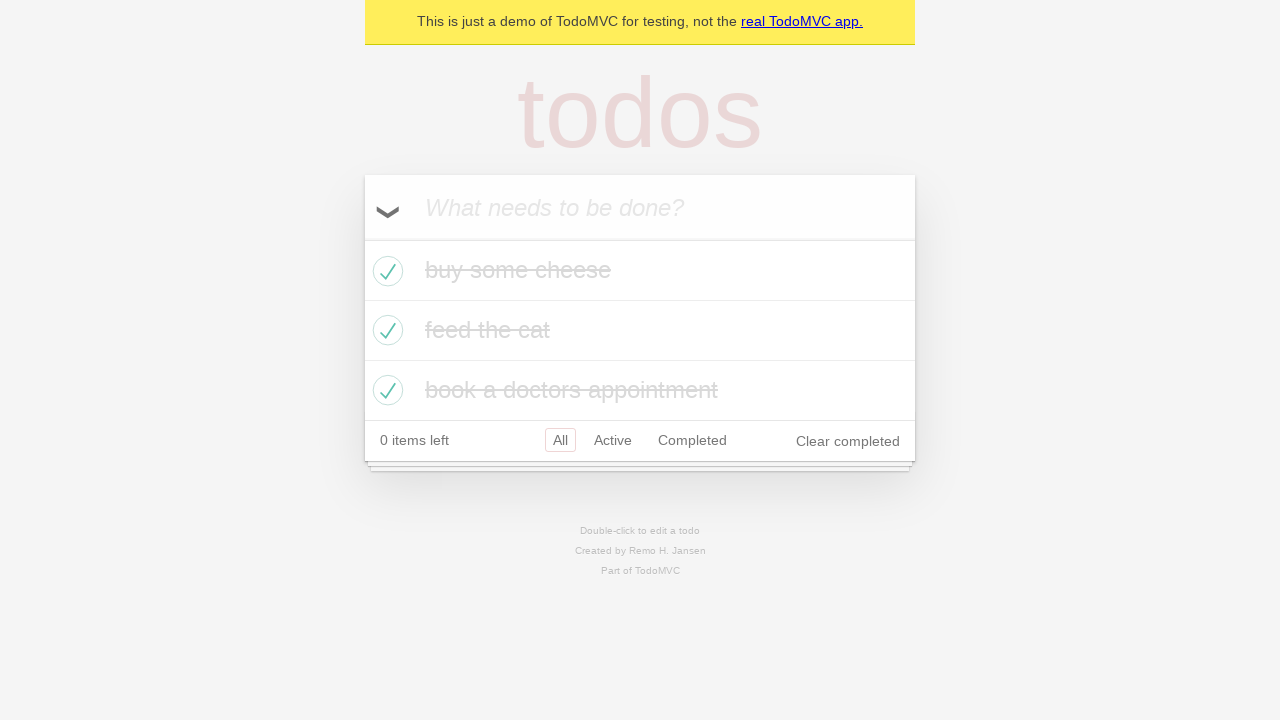